Tests drag and drop functionality on jQuery UI demo page by dragging an element from source to target within an iframe

Starting URL: https://jqueryui.com/droppable/

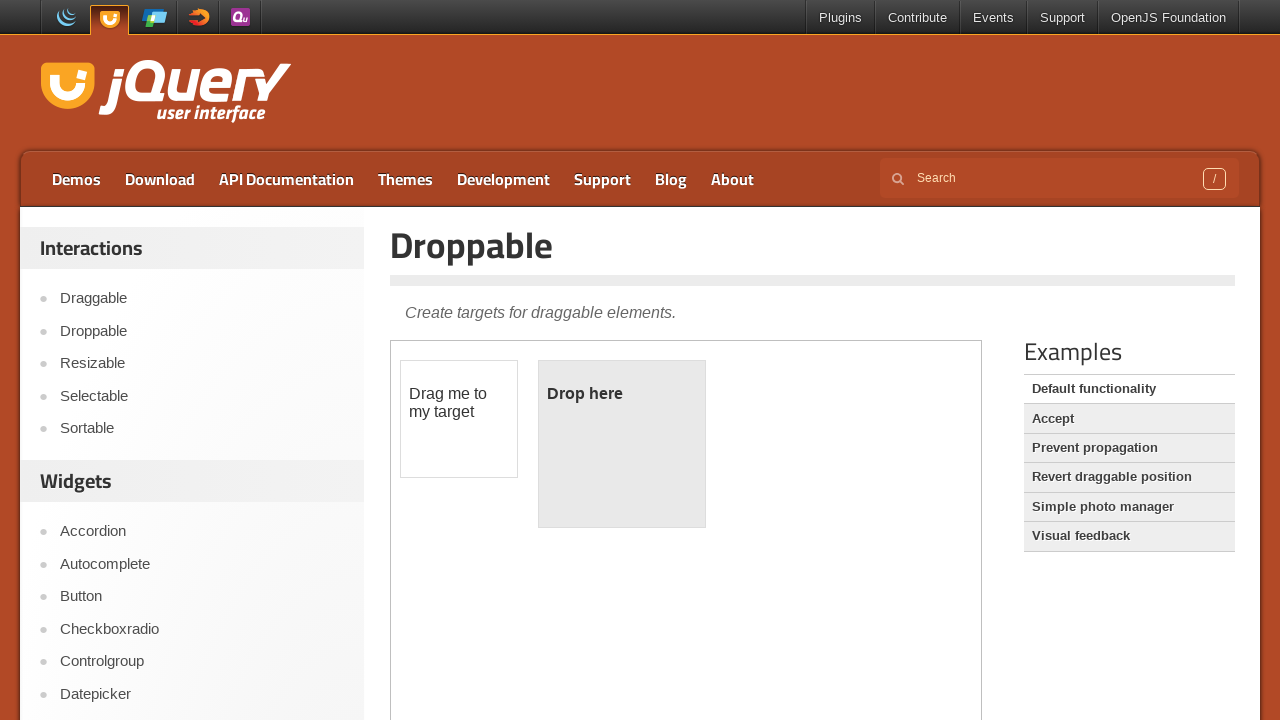

Located the demo iframe
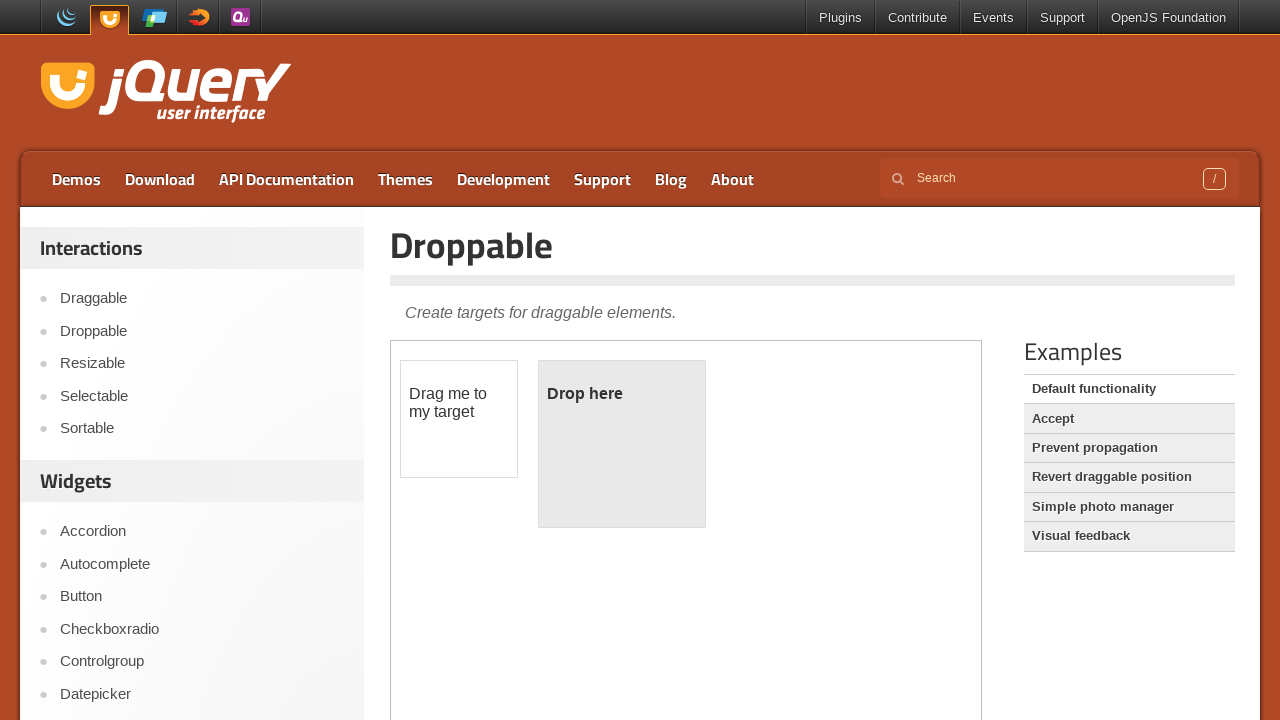

Located the draggable element
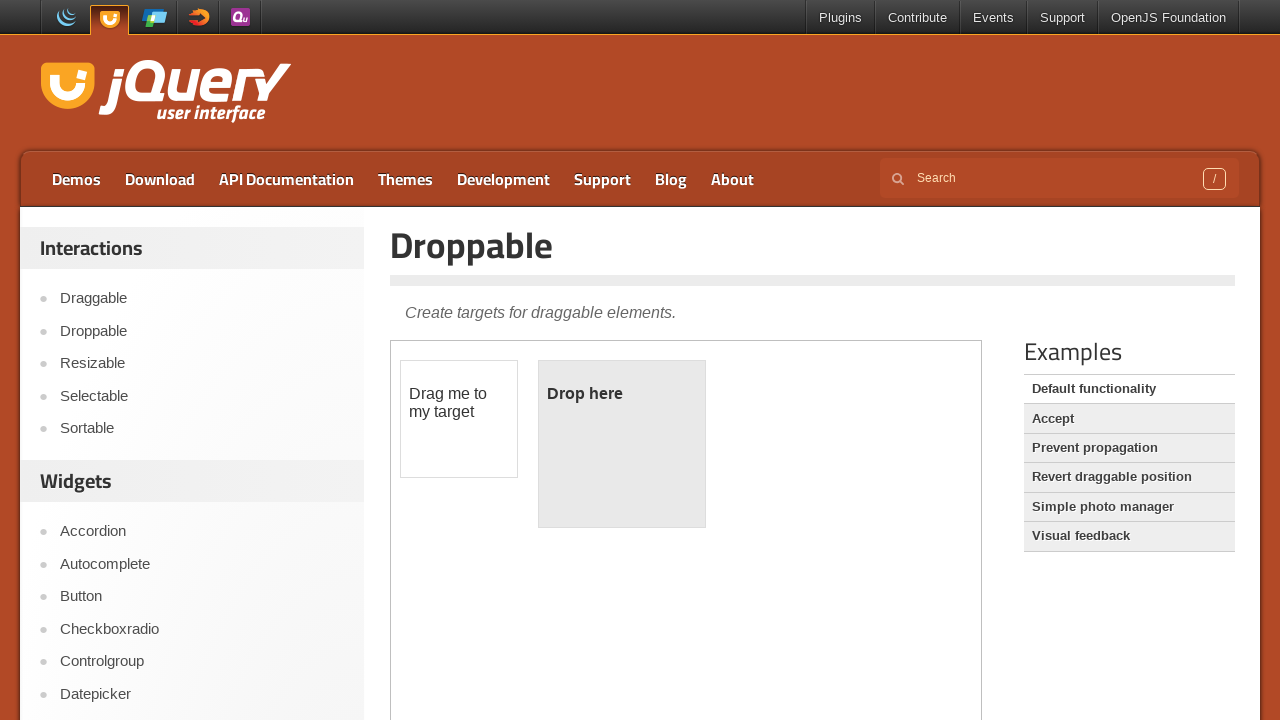

Located the droppable target element
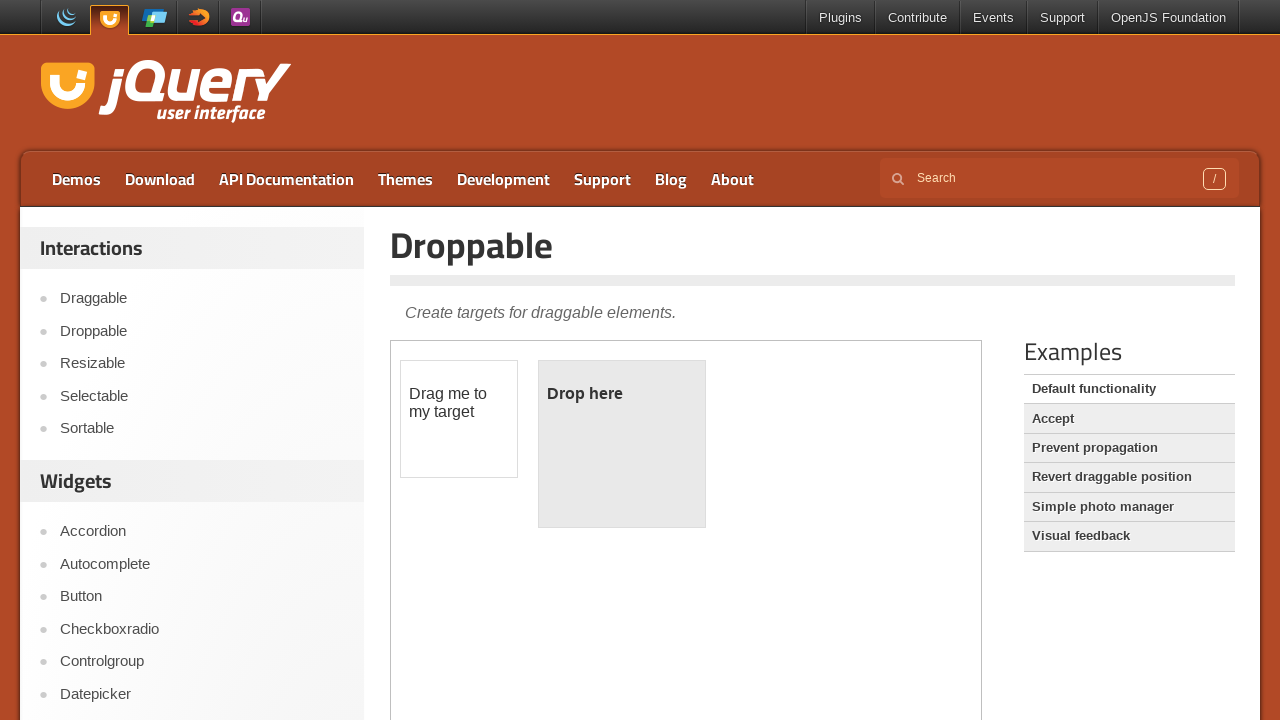

Dragged element from source to target at (622, 444)
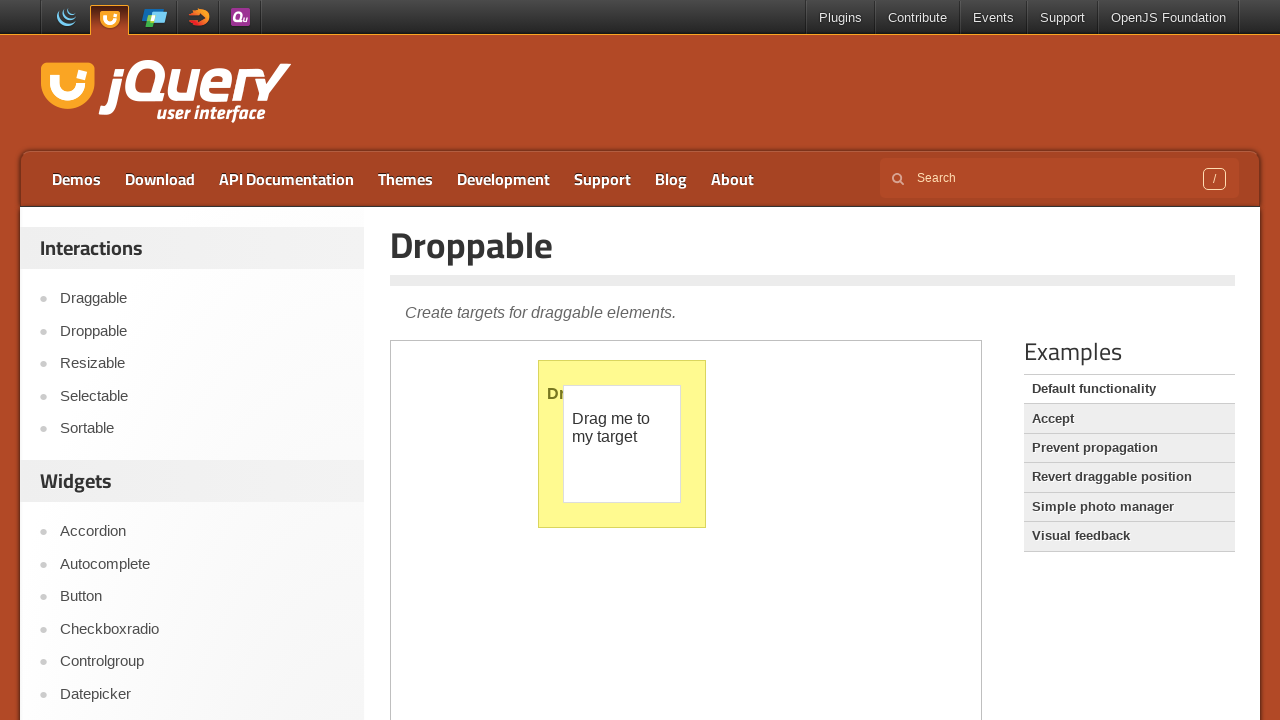

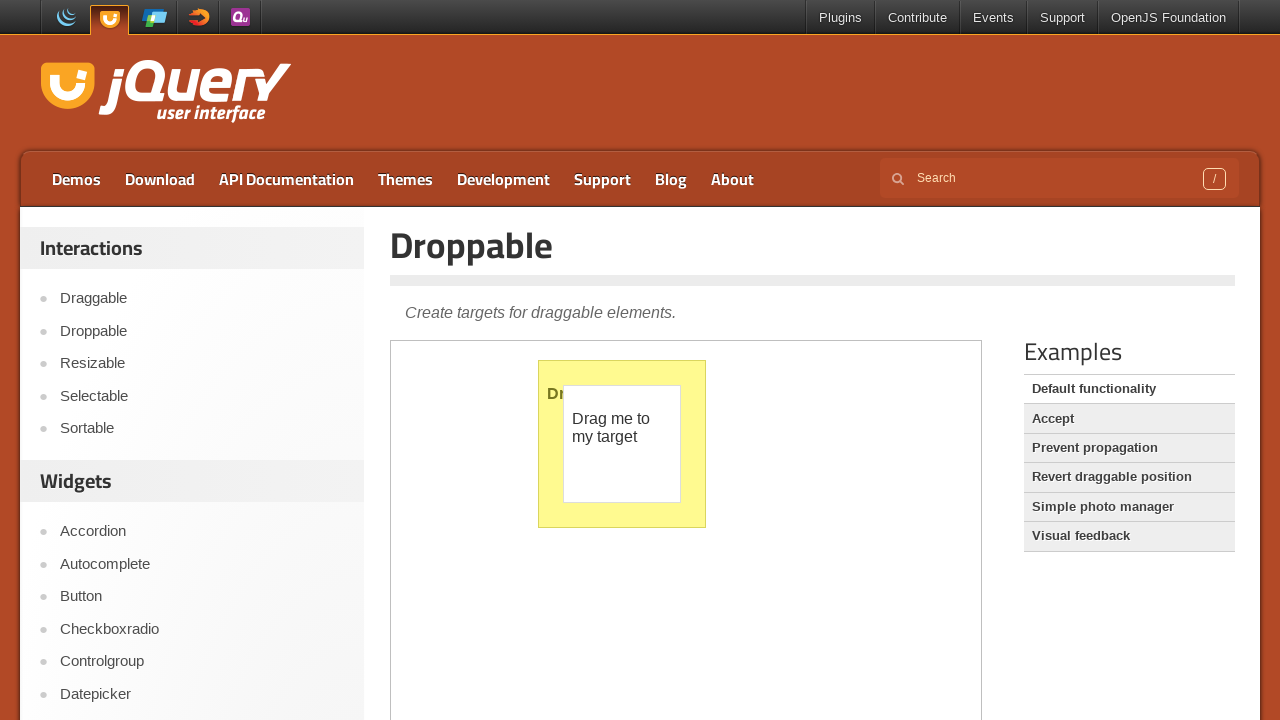